Tests sorting the Due column on table2 using semantic class selectors instead of pseudo-classes

Starting URL: http://the-internet.herokuapp.com/tables

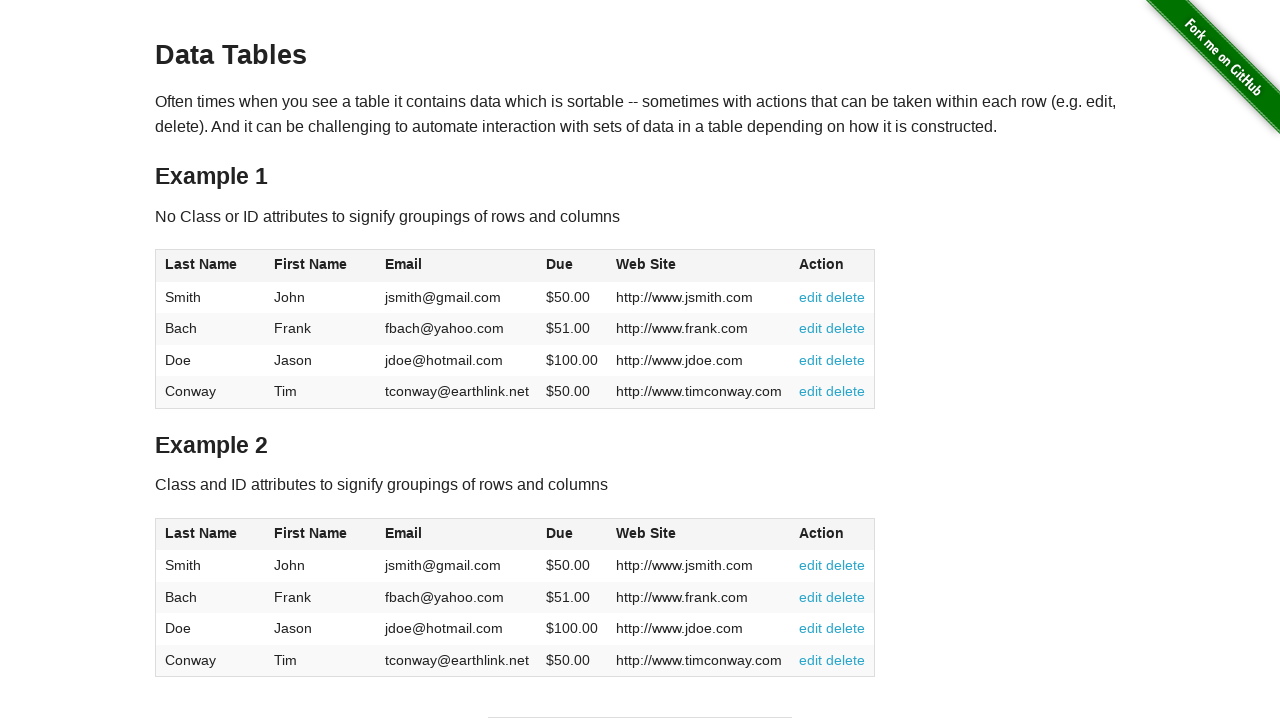

Clicked Due column header in table2 using class selector at (560, 533) on #table2 thead .dues
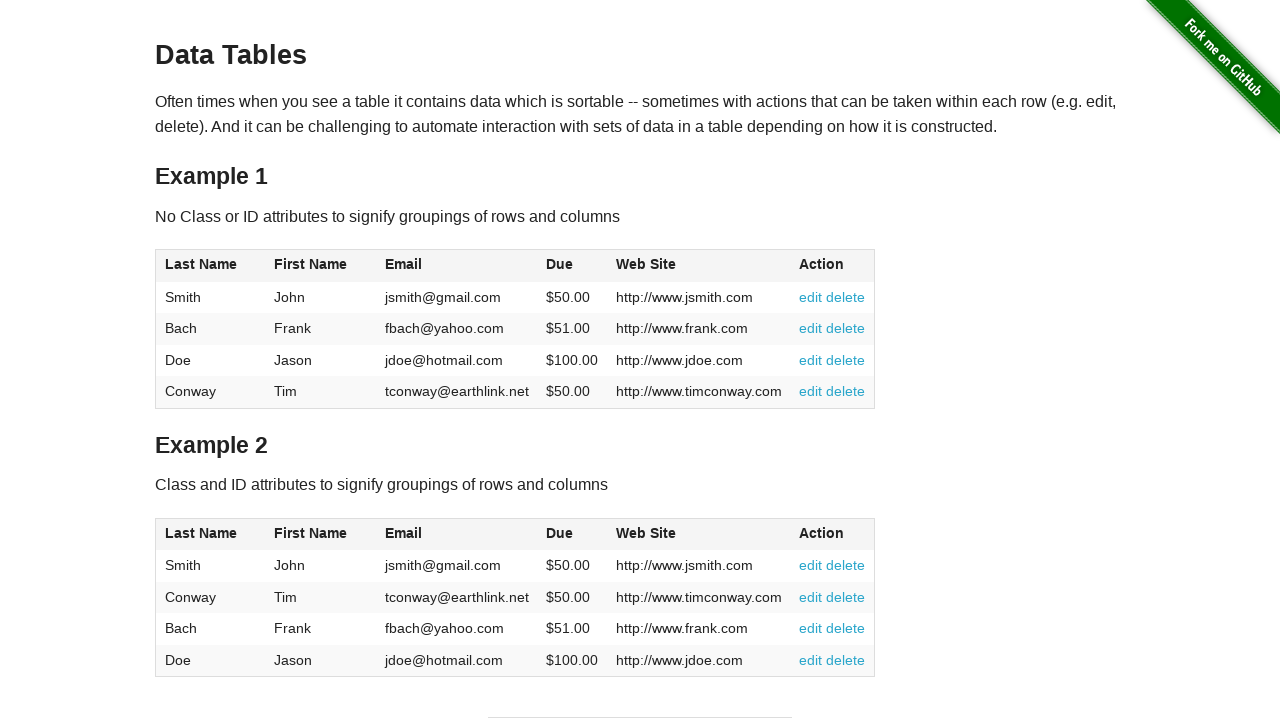

Verified Due column cells are present in table2 body
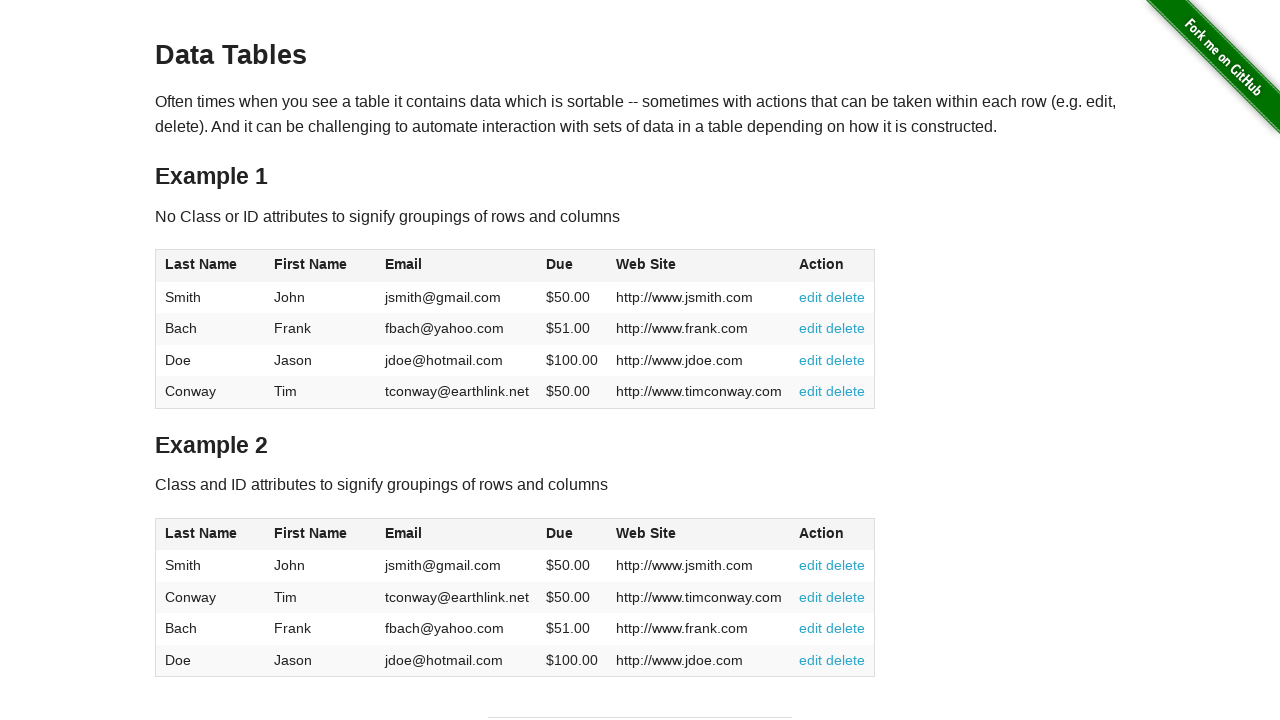

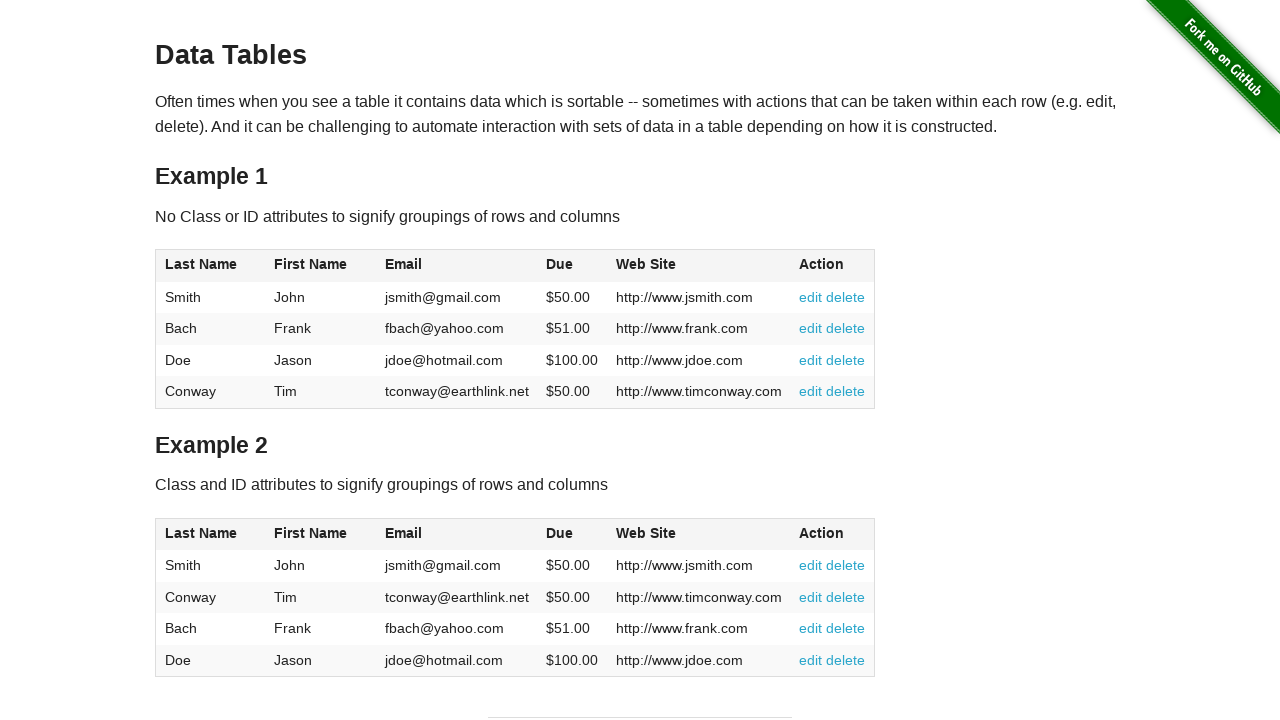